Tests creating with both empty list title and empty task - verifies nothing is created

Starting URL: http://qa-assignment.oblakogroup.ru/board/:nilk

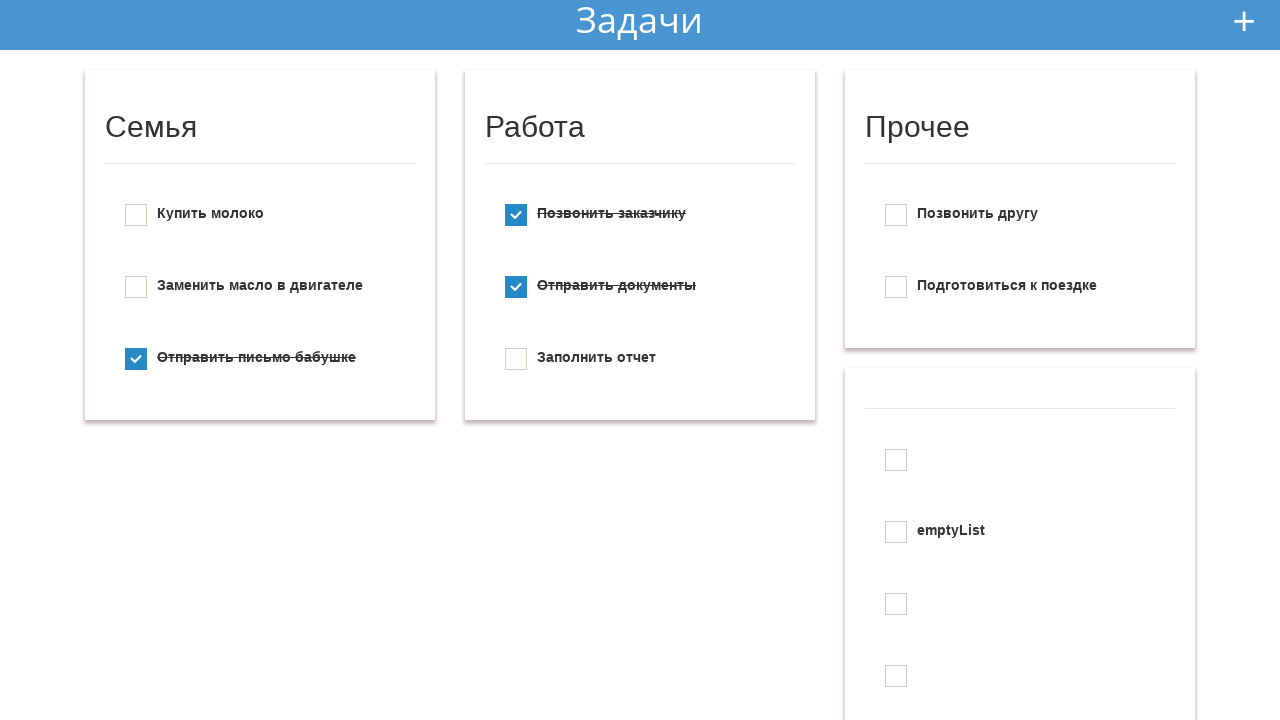

Clicked add new todo button at (1244, 21) on #add_new_todo
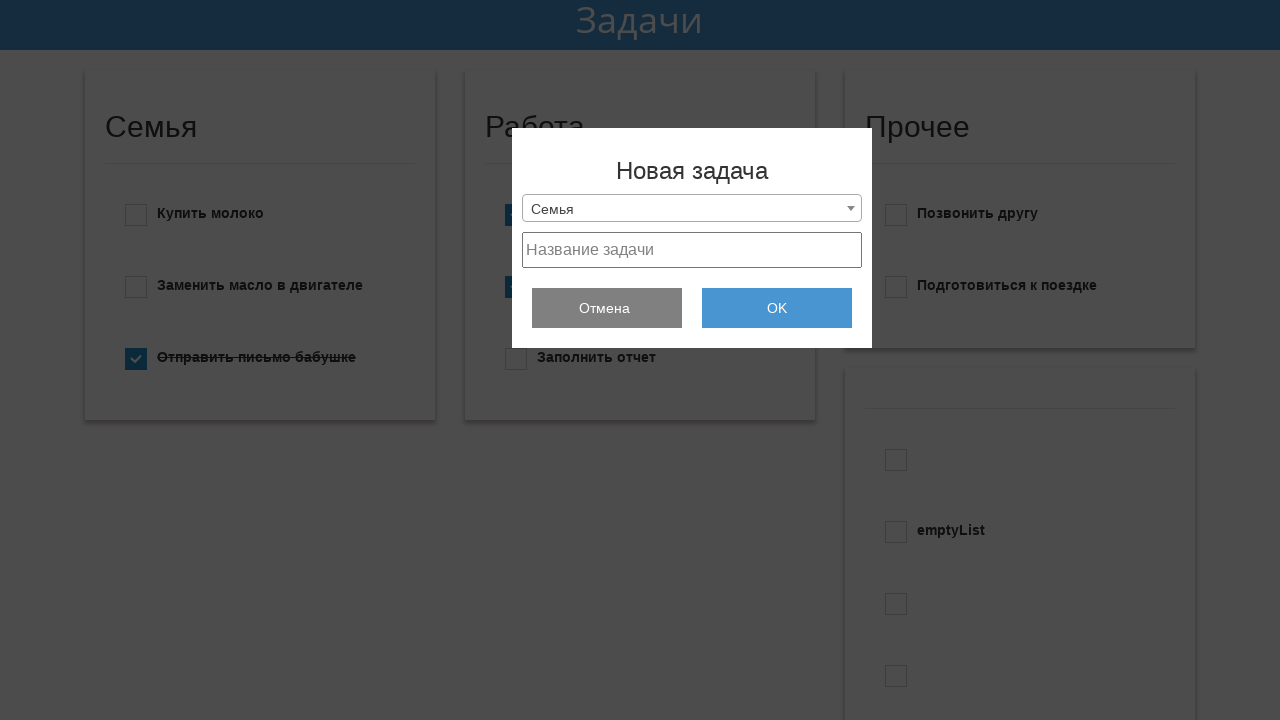

Clicked dropdown menu at (692, 208) on .selection
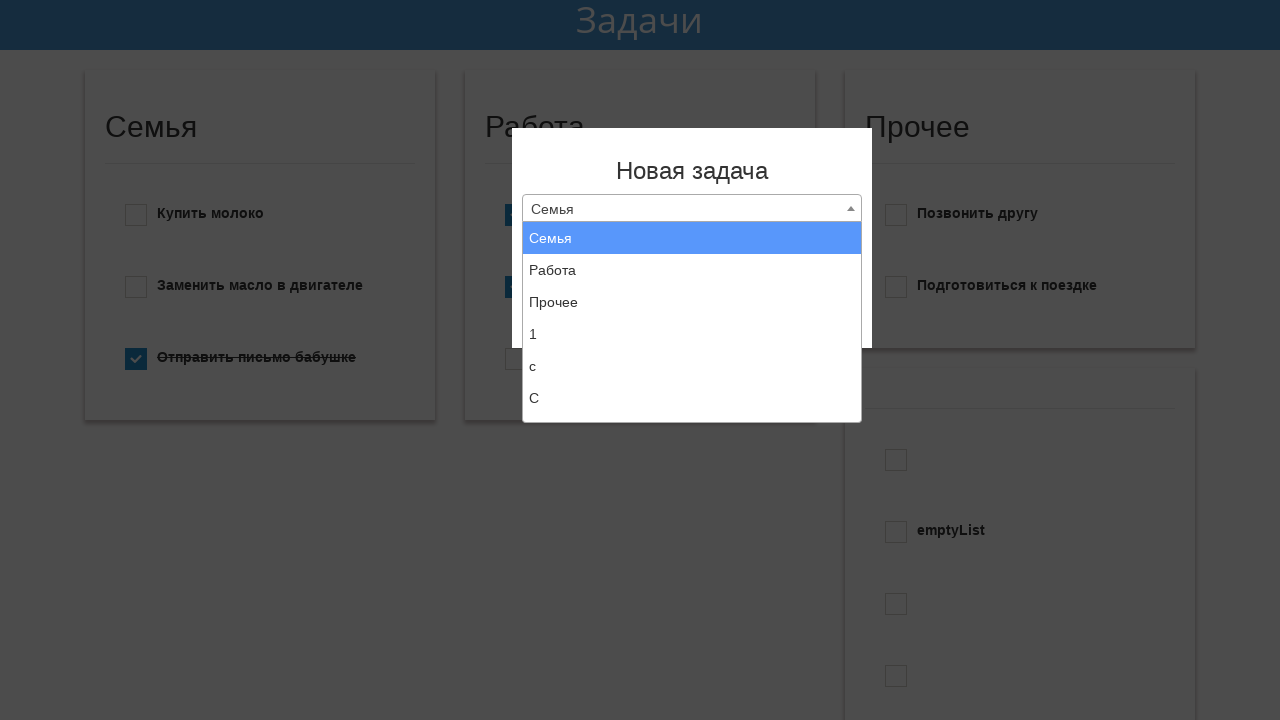

Selected 'Create new list' option from dropdown at (692, 406) on xpath=//li[text()='Создать новый список']
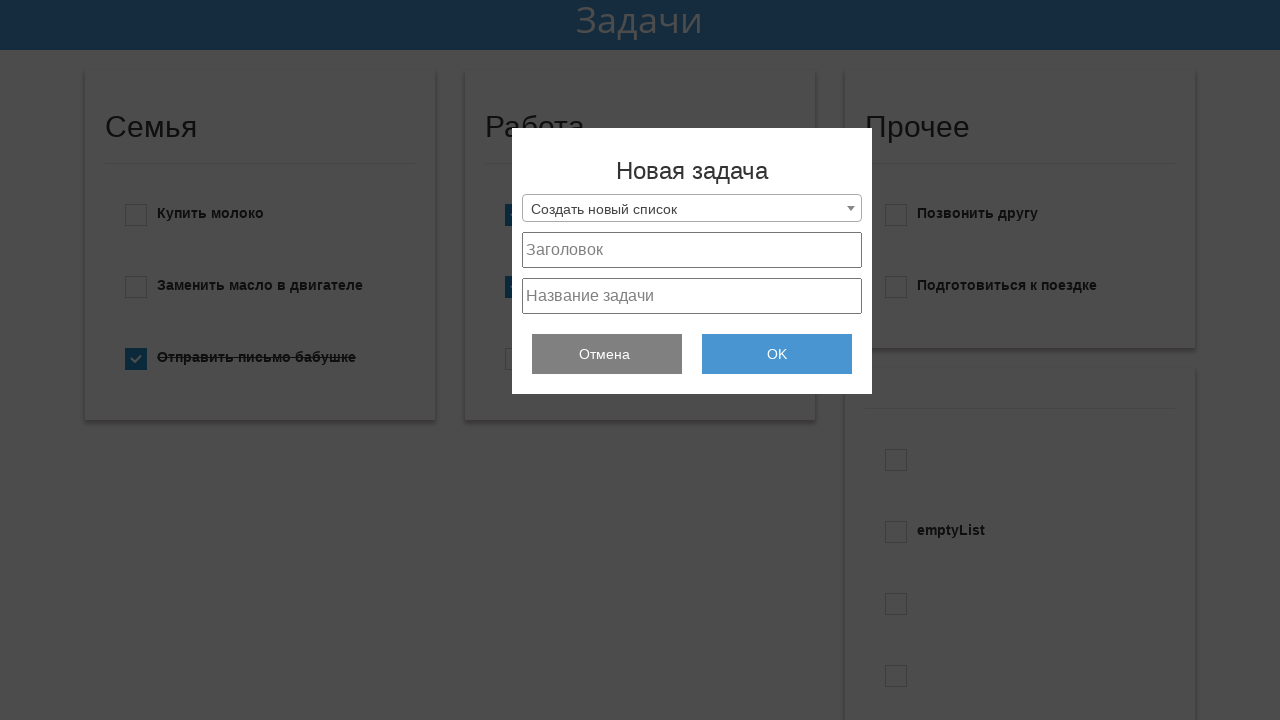

Clicked project title field (left empty) at (692, 250) on #project_title
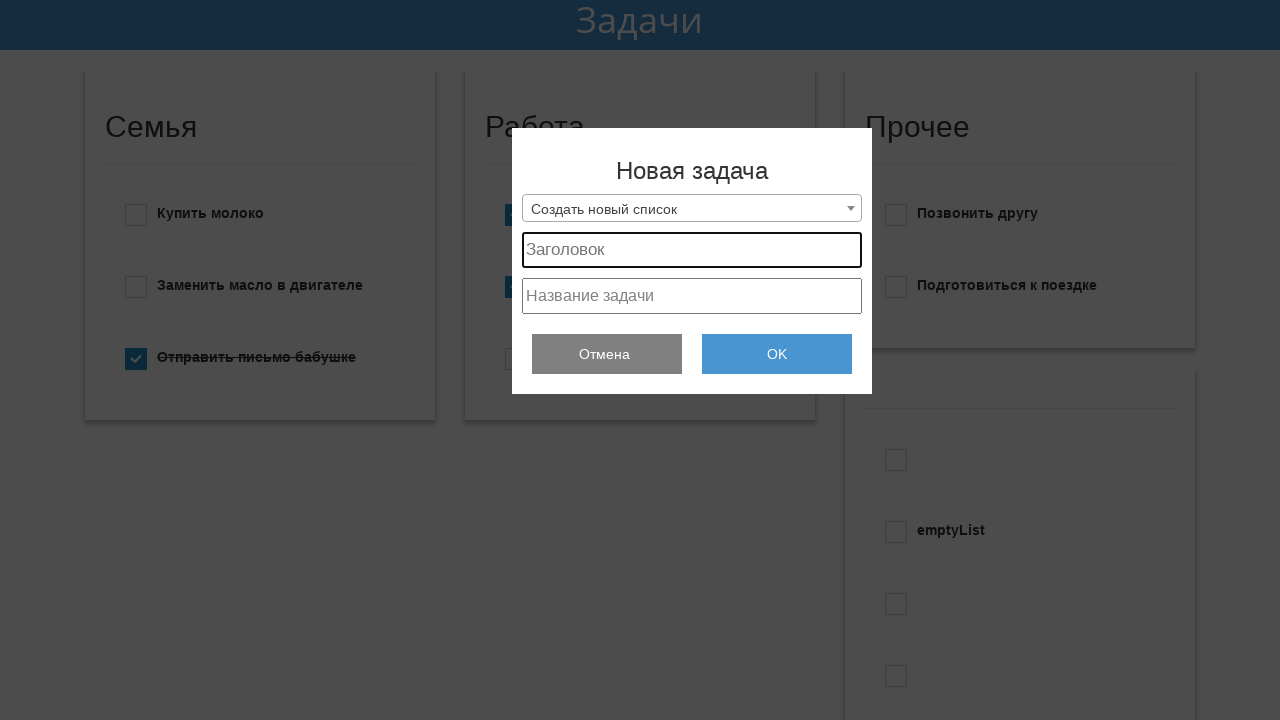

Clicked task field (left empty) at (692, 296) on #project_text
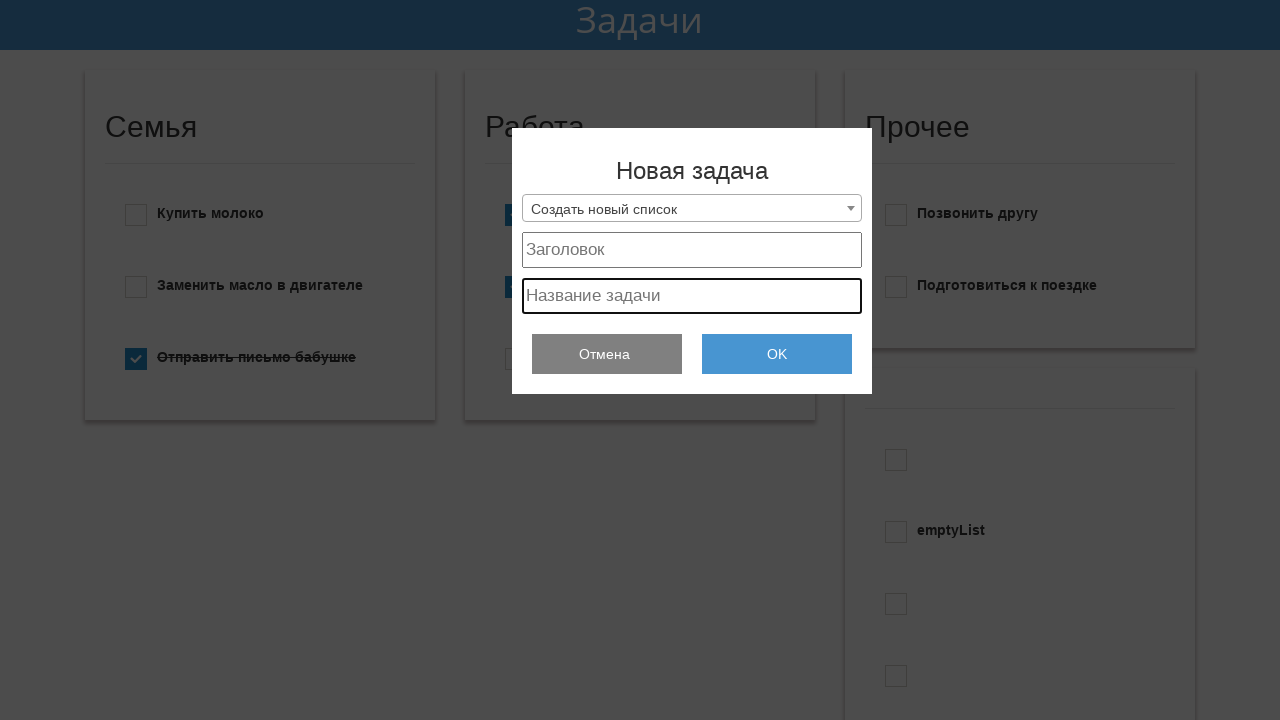

Clicked OK button to attempt creating list and task with empty fields at (777, 354) on .add_todo
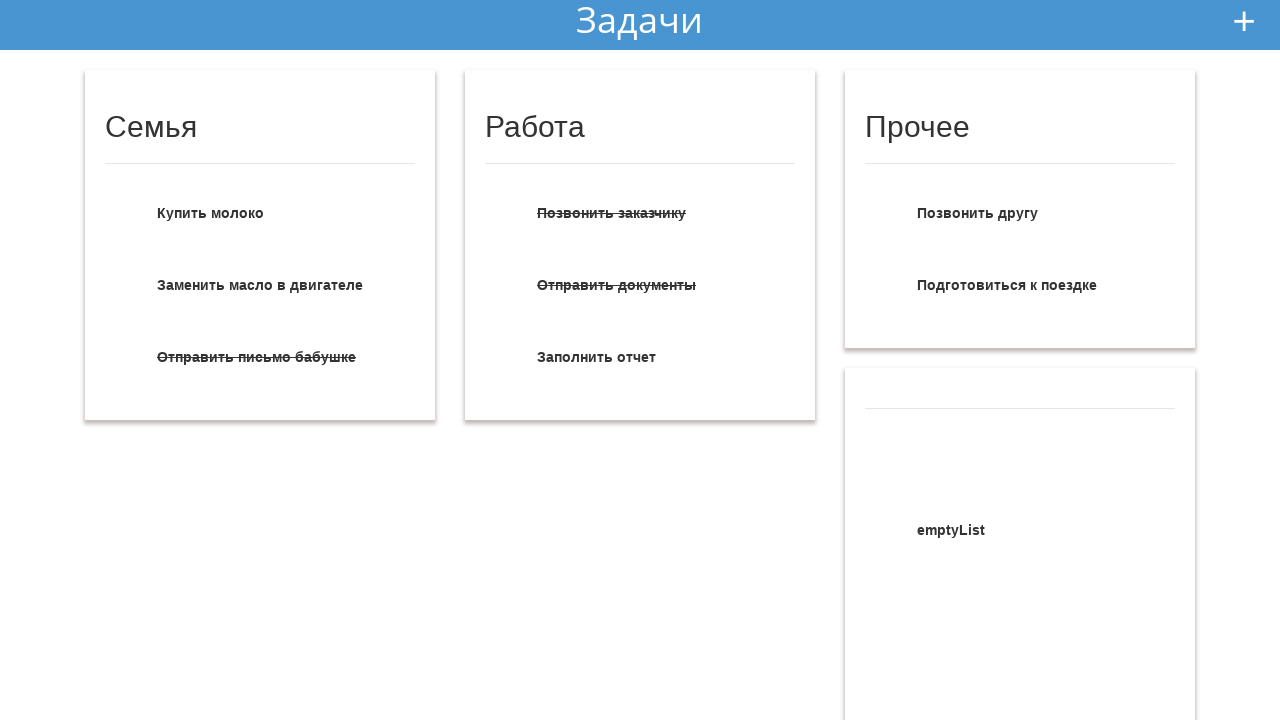

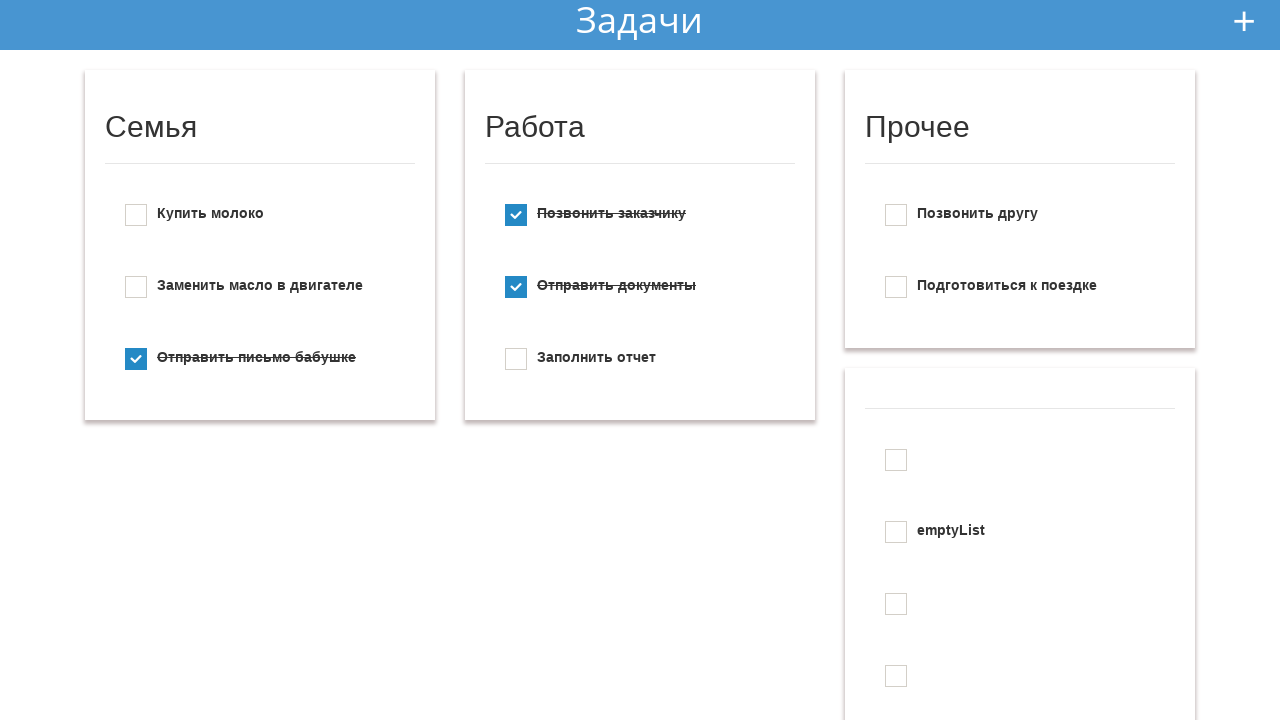